Tests drag and drop functionality on the jQuery UI droppable demo page by dragging an element and dropping it onto a target element within an iframe.

Starting URL: https://jqueryui.com/droppable/

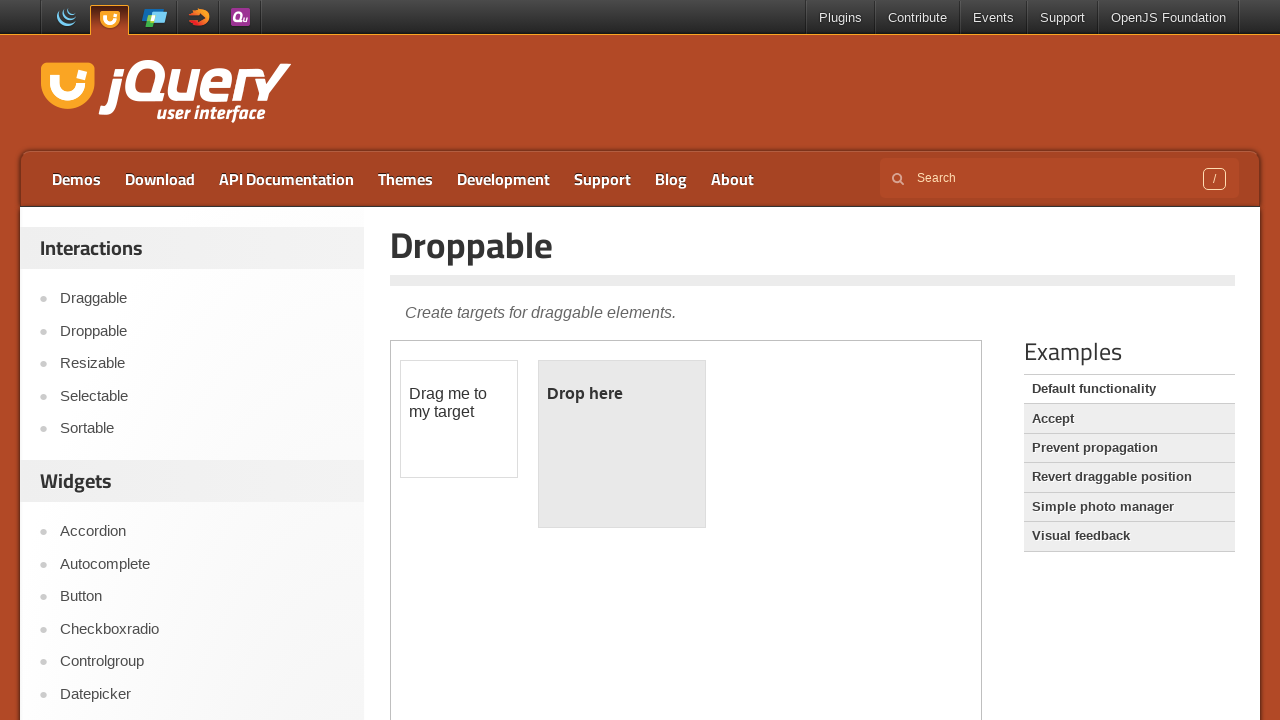

Navigated to jQuery UI droppable demo page
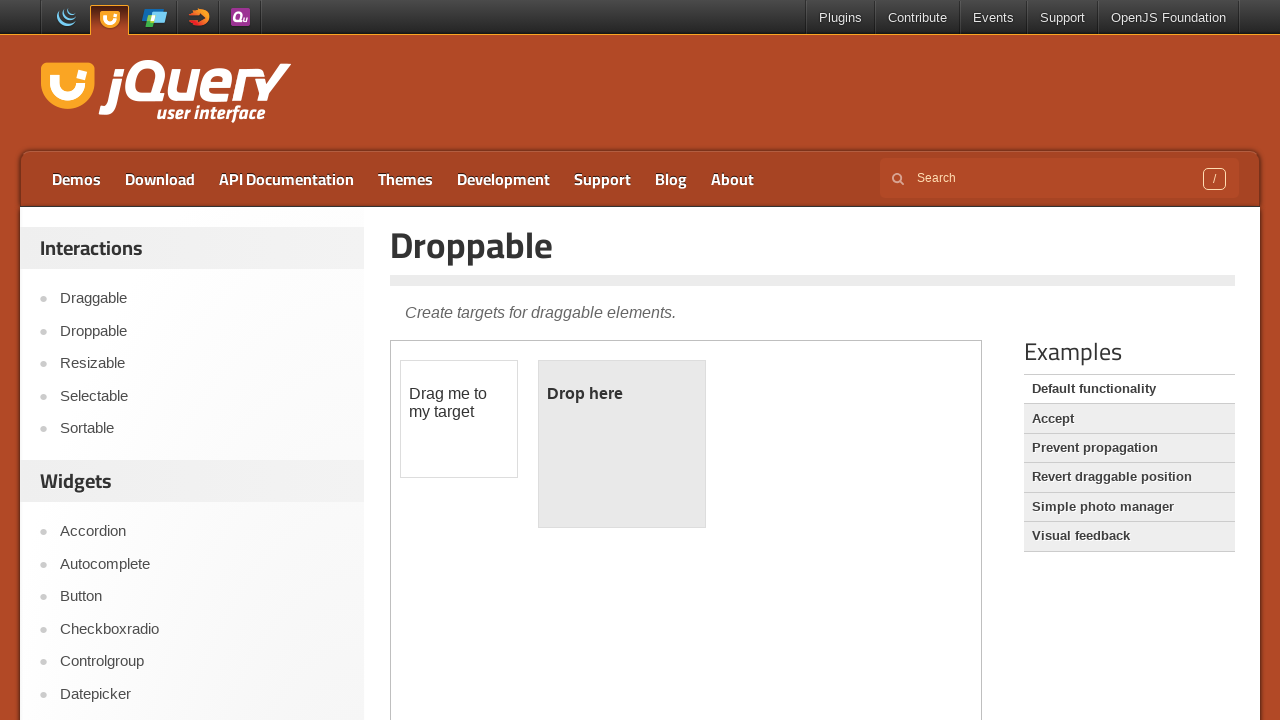

Located and switched to demo iframe
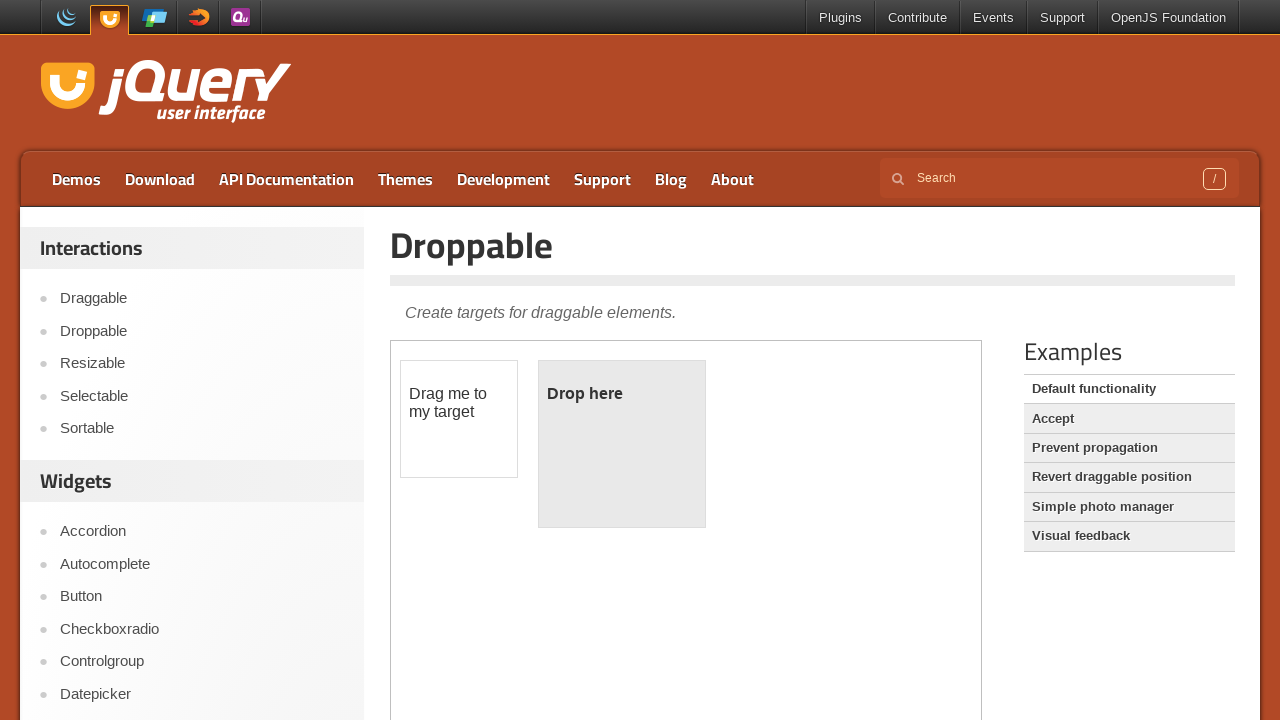

Located draggable element in iframe
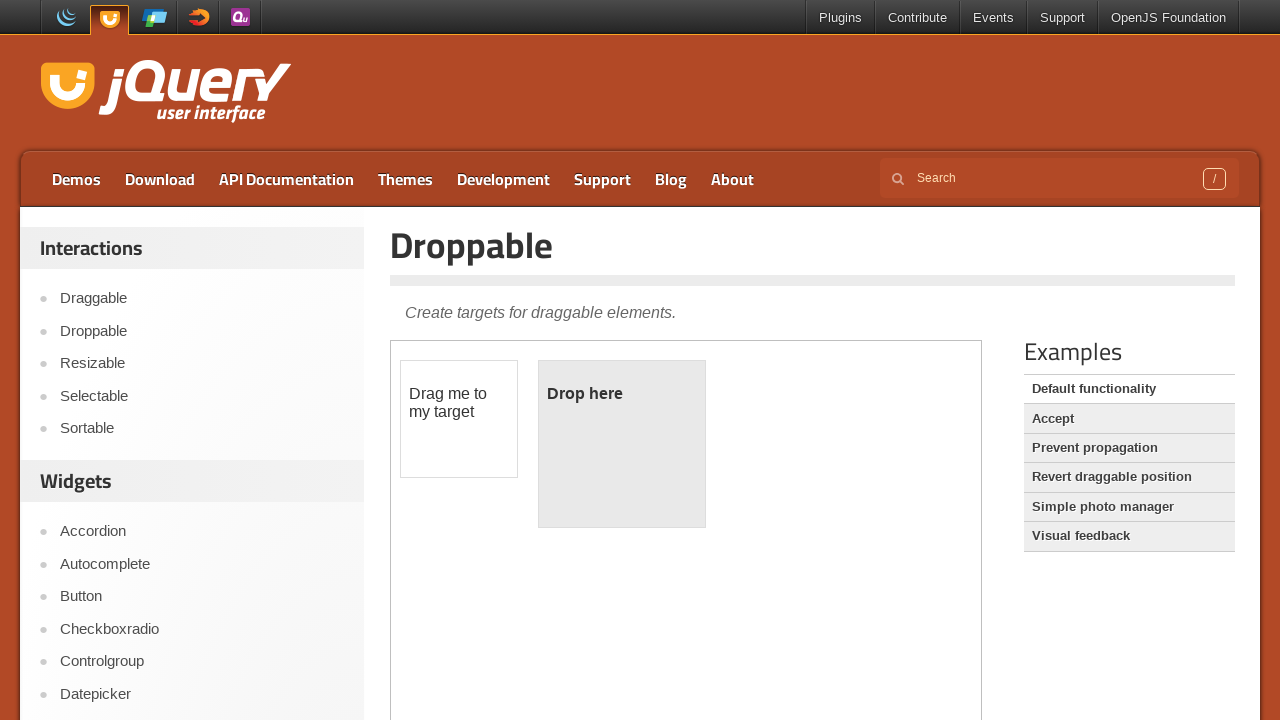

Located droppable element in iframe
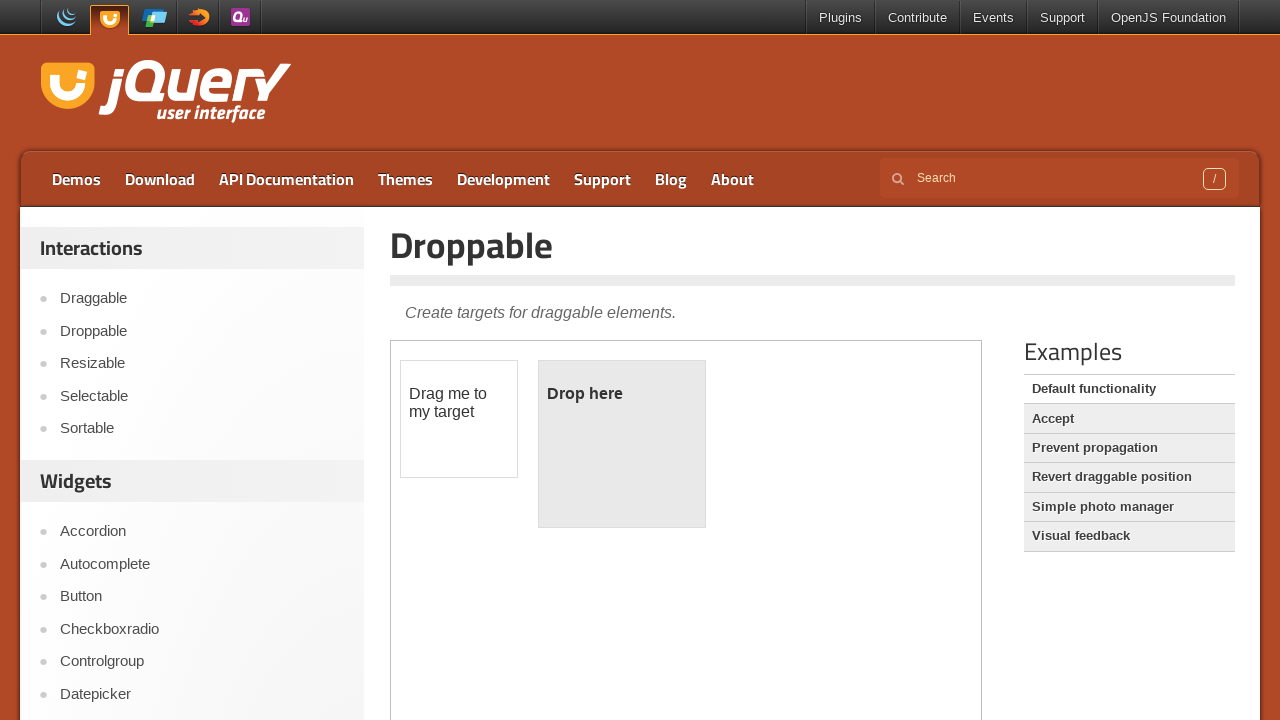

Dragged element onto droppable target at (622, 444)
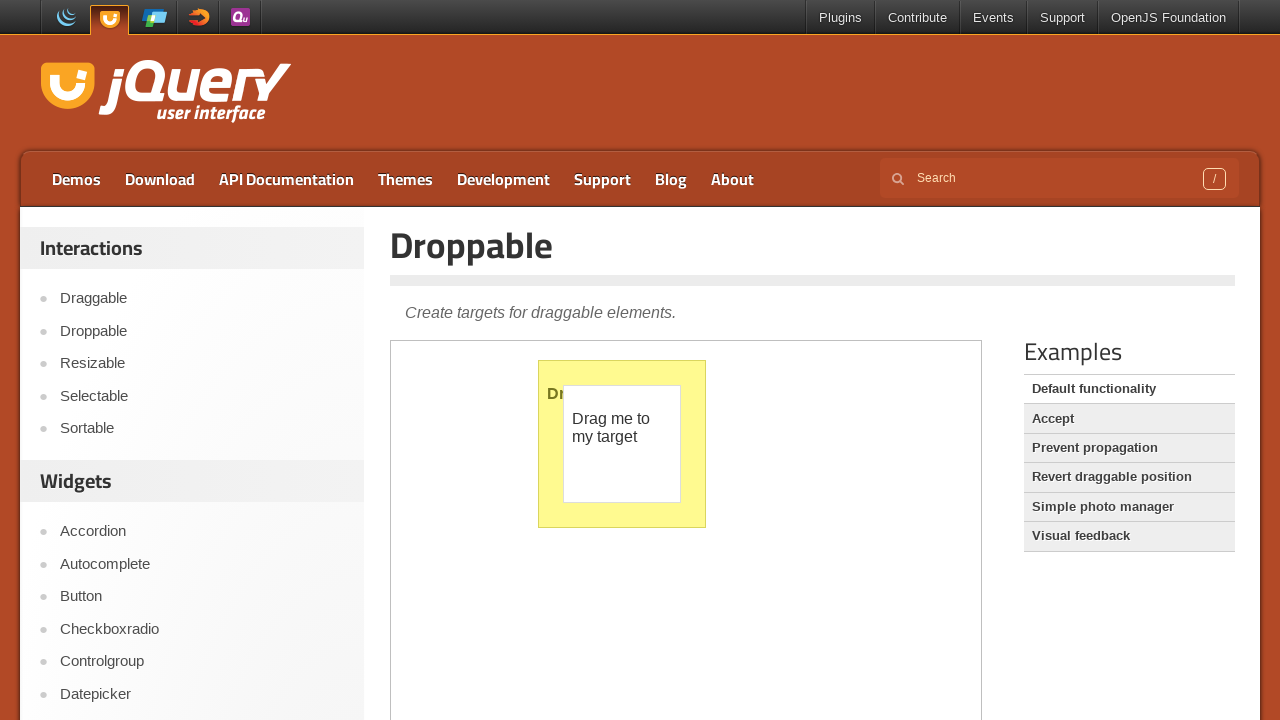

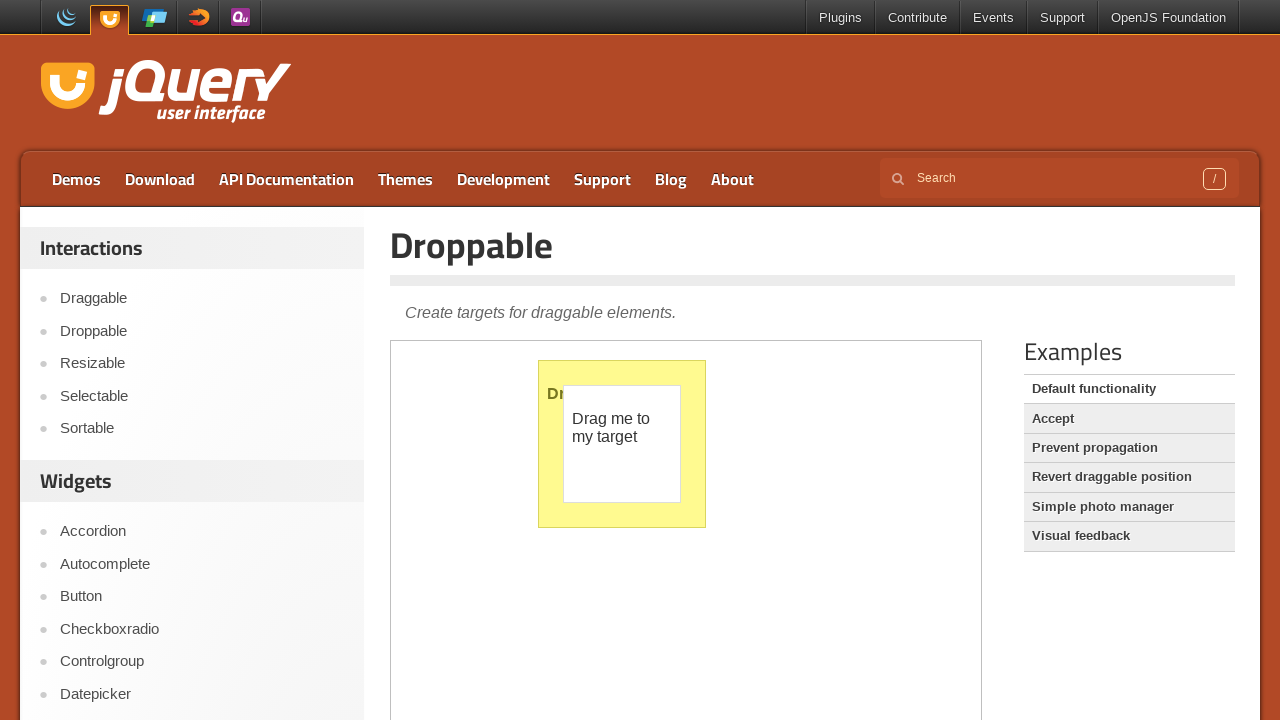